Clicks multiple buttons on the page using double-click action

Starting URL: https://demoqa.com/buttons

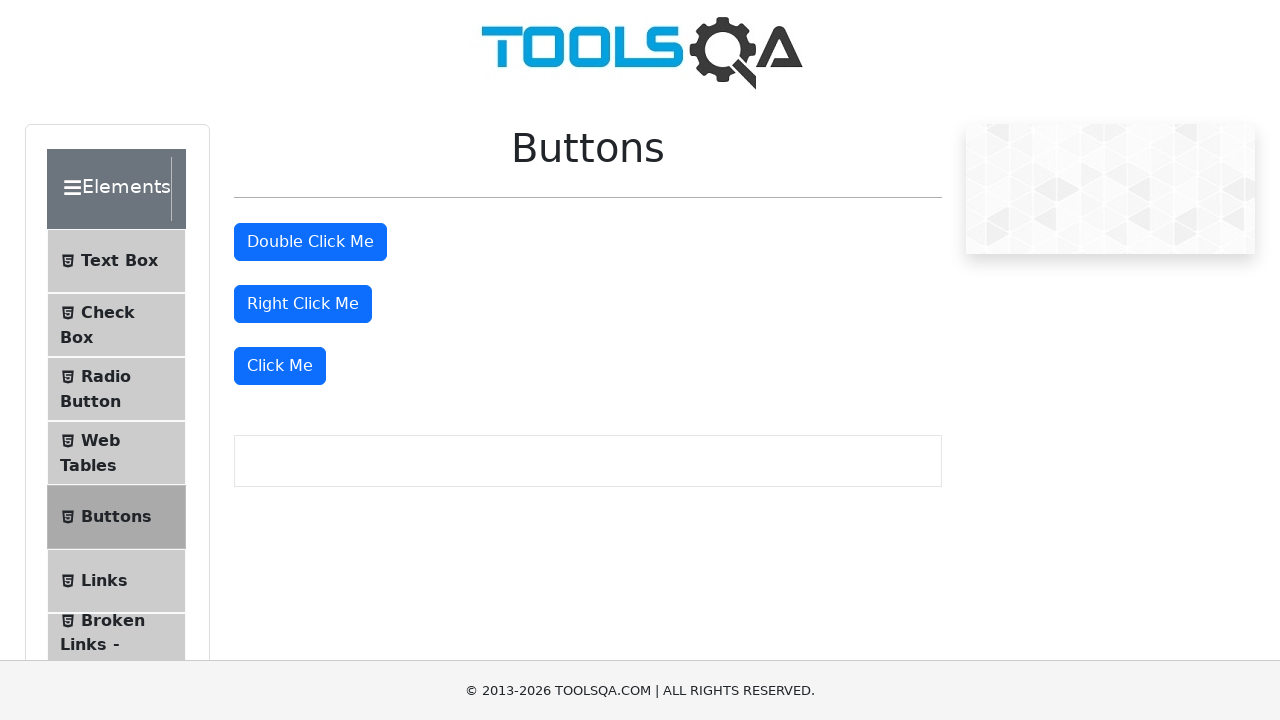

Waited 2 seconds for buttons to load on the page
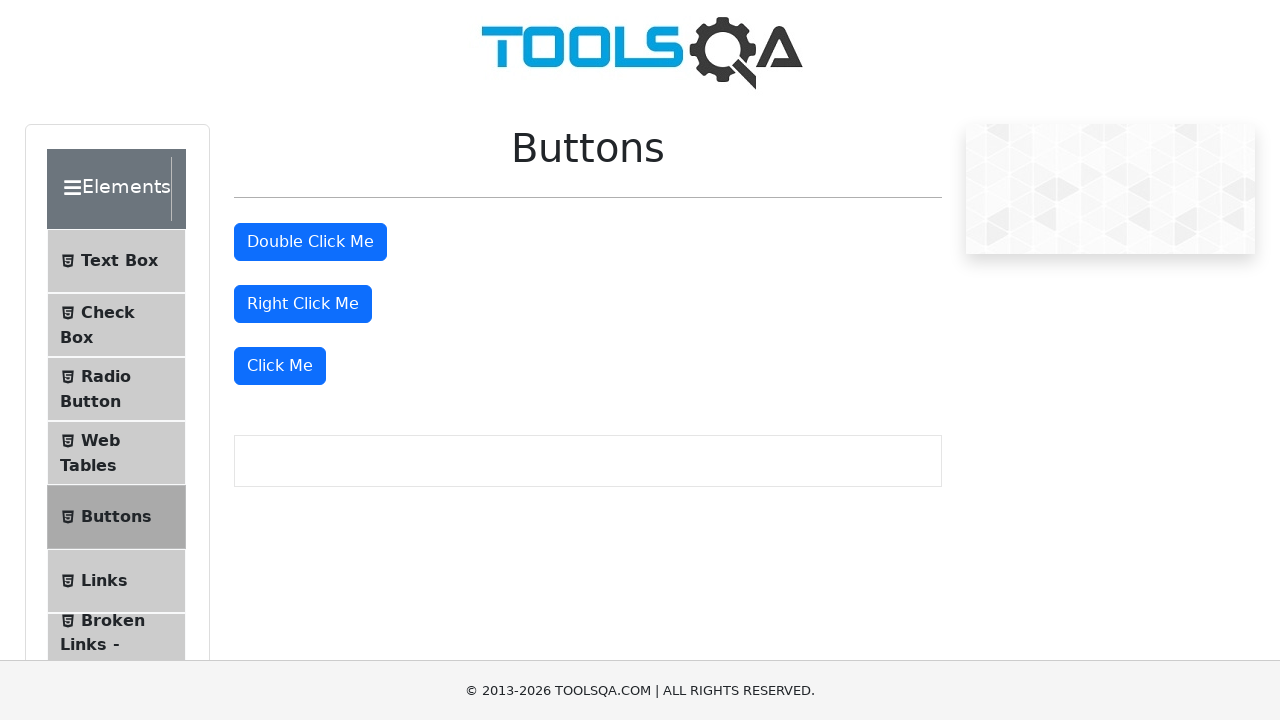

Retrieved all buttons from the page
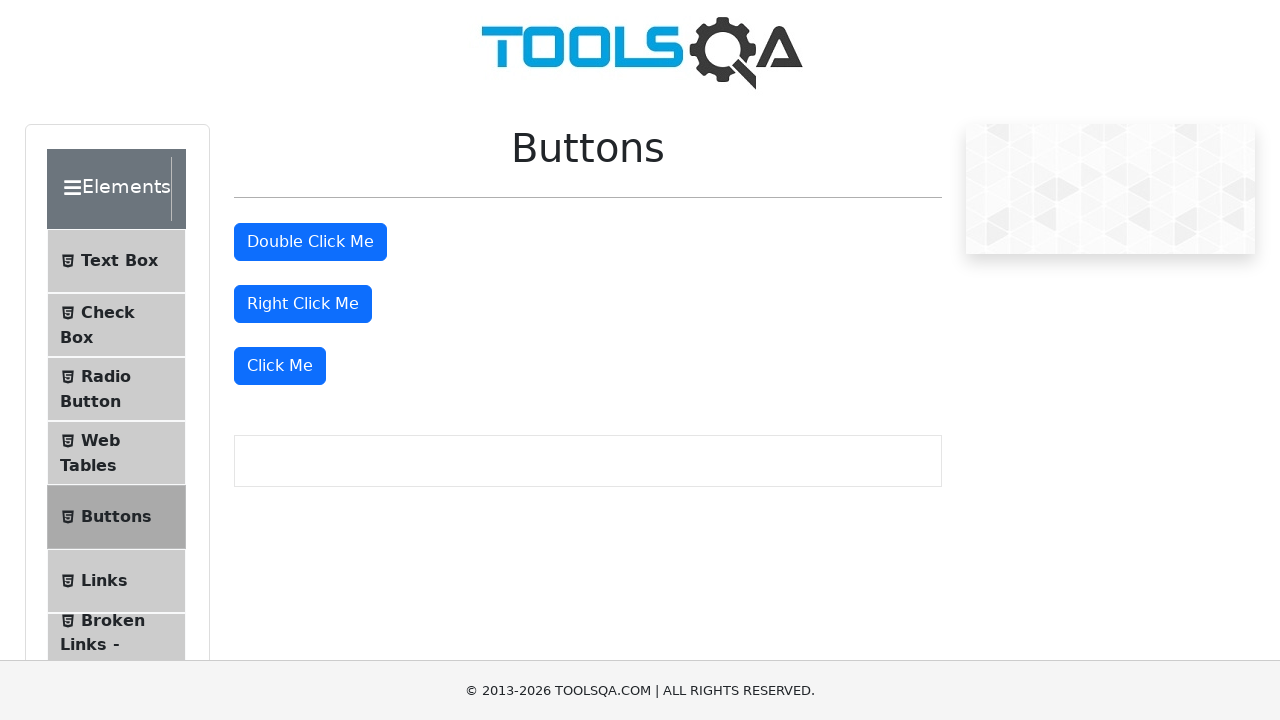

Double-clicked button at index 1 at (310, 242) on button >> nth=1
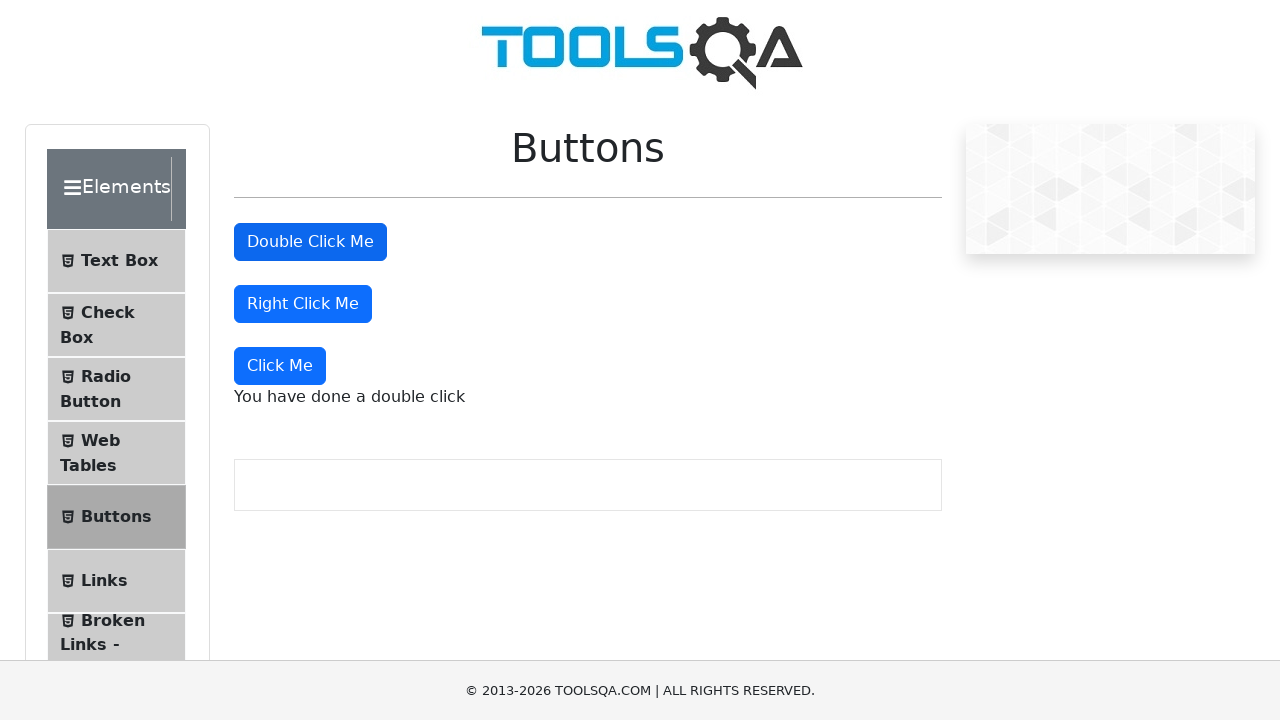

Double-clicked button at index 2 at (303, 304) on button >> nth=2
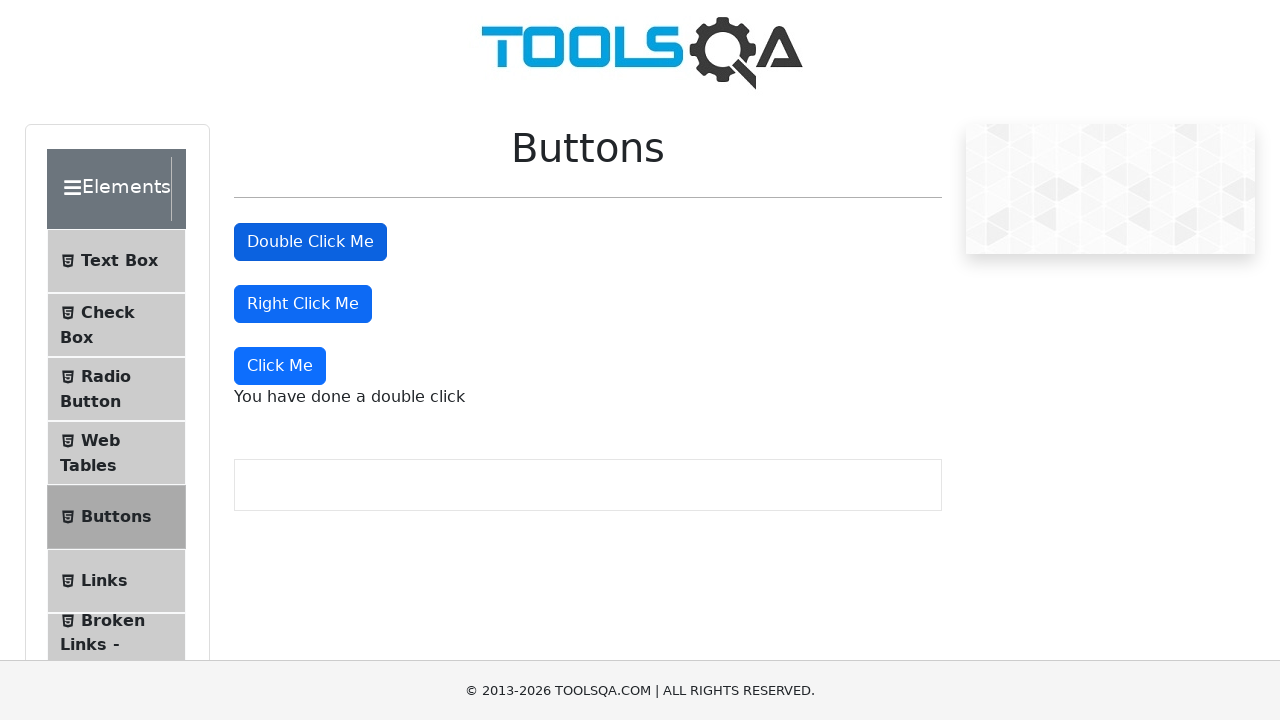

Double-clicked button at index 3 at (280, 366) on button >> nth=3
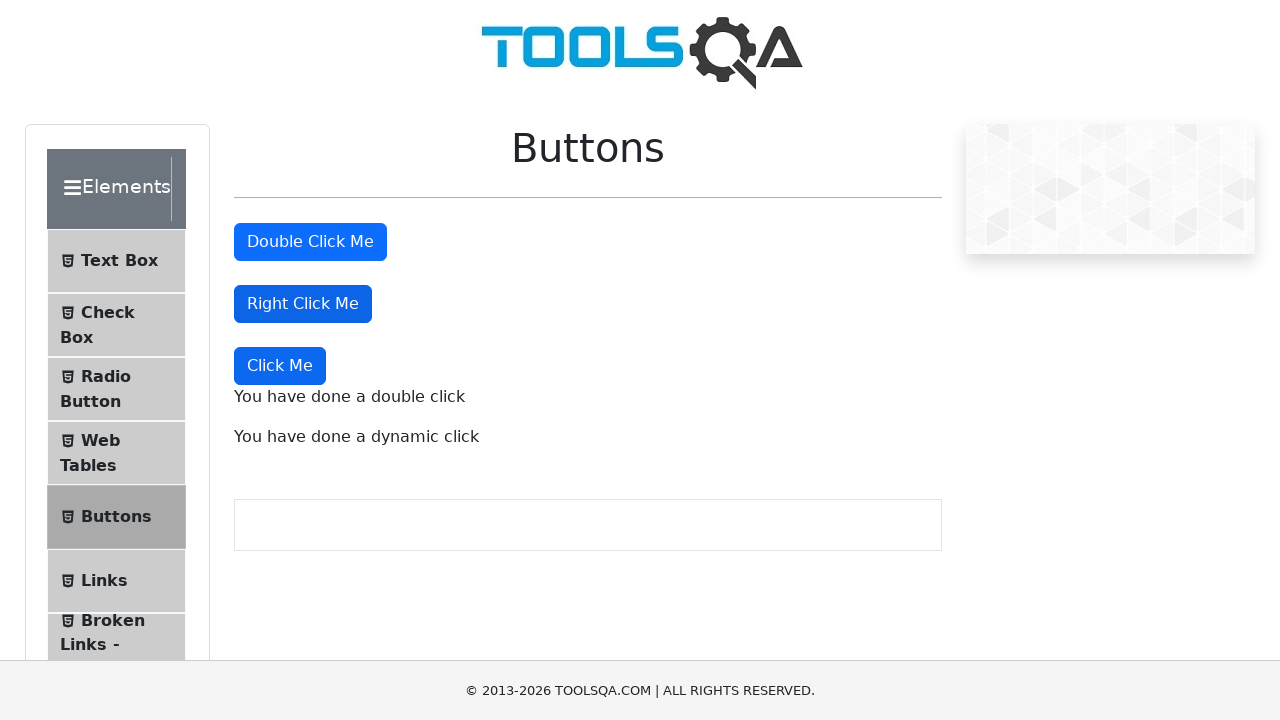

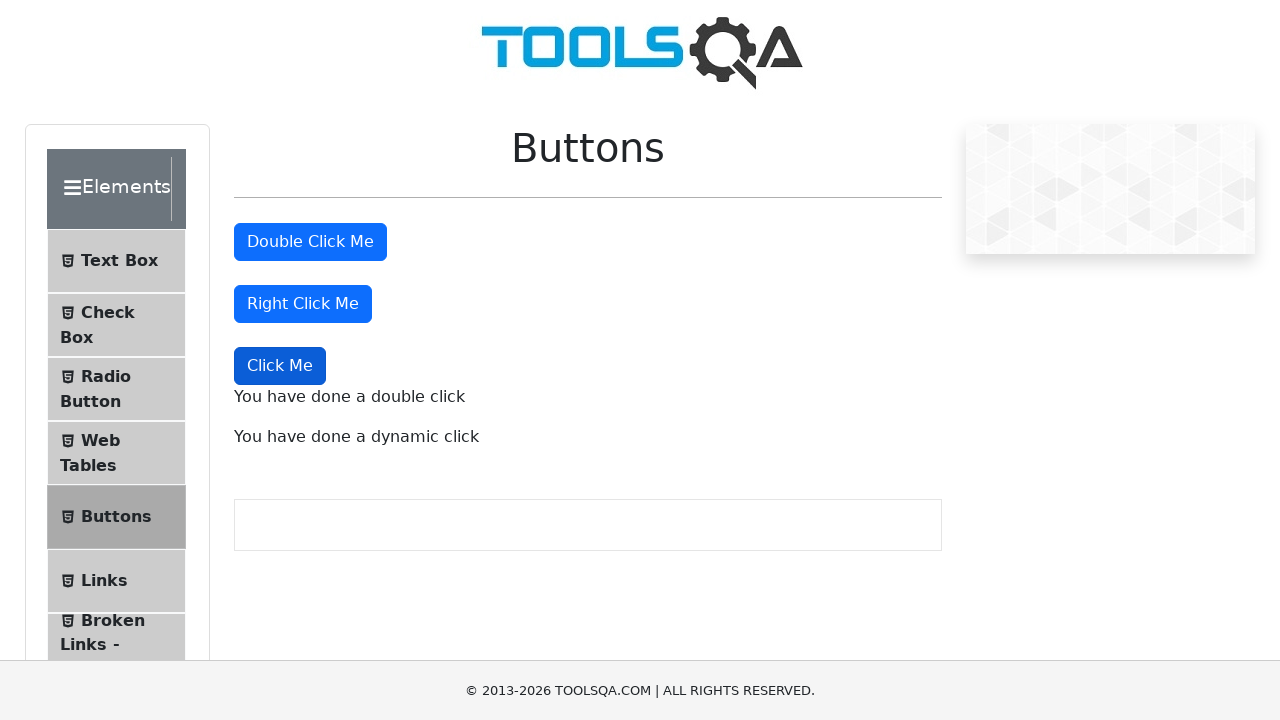